Tests clicking Security link in footer to navigate to security page

Starting URL: https://github.com/mobile

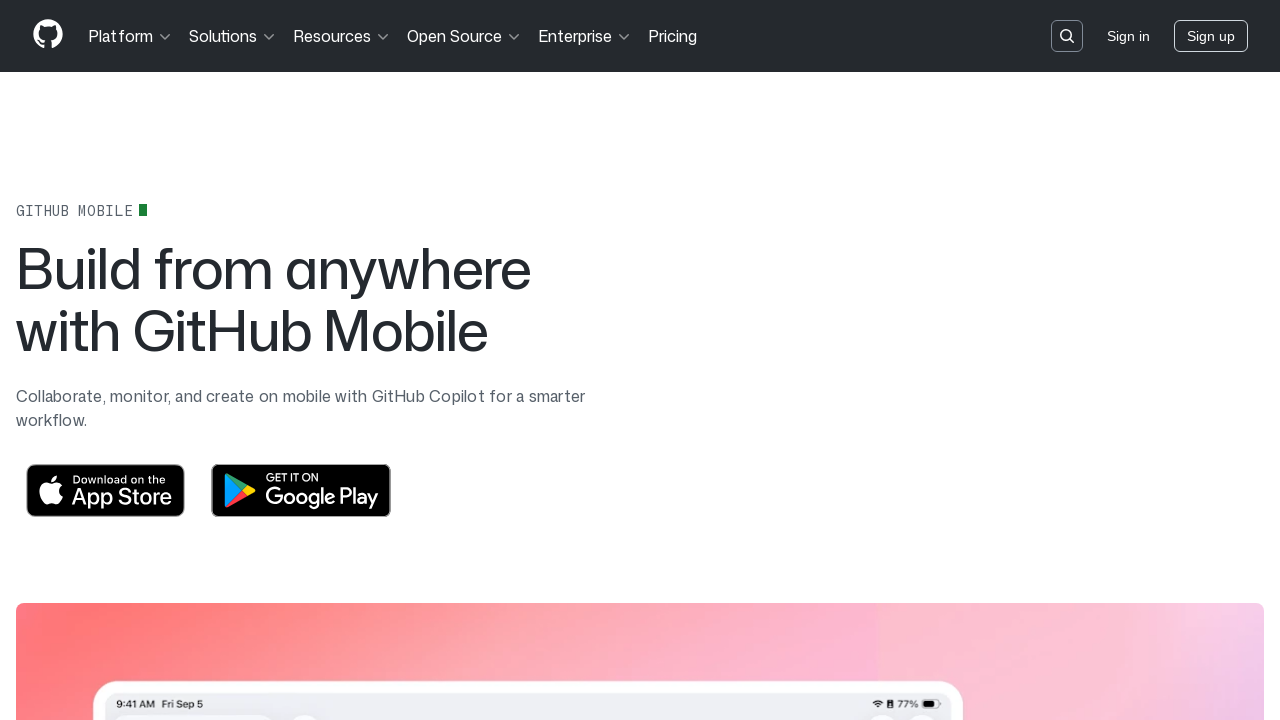

Clicked Security link in footer at (481, 371) on footer >> text=Security
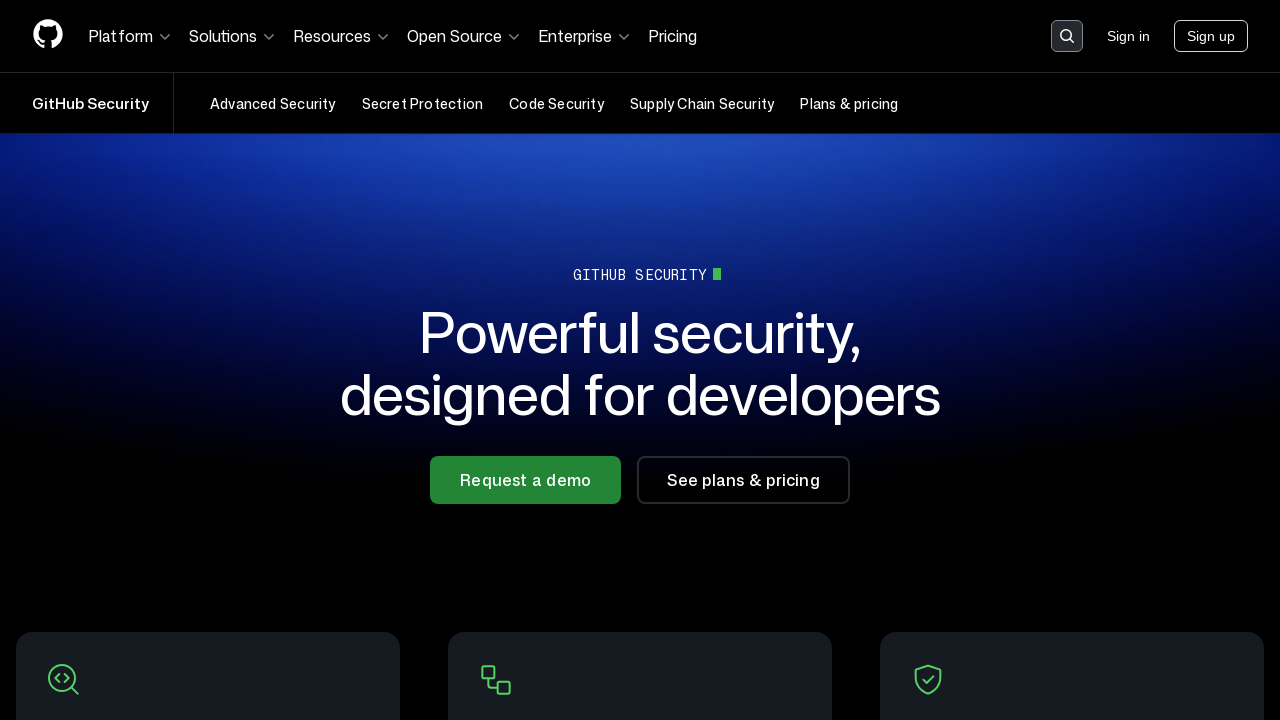

Navigated to security page at https://github.com/security
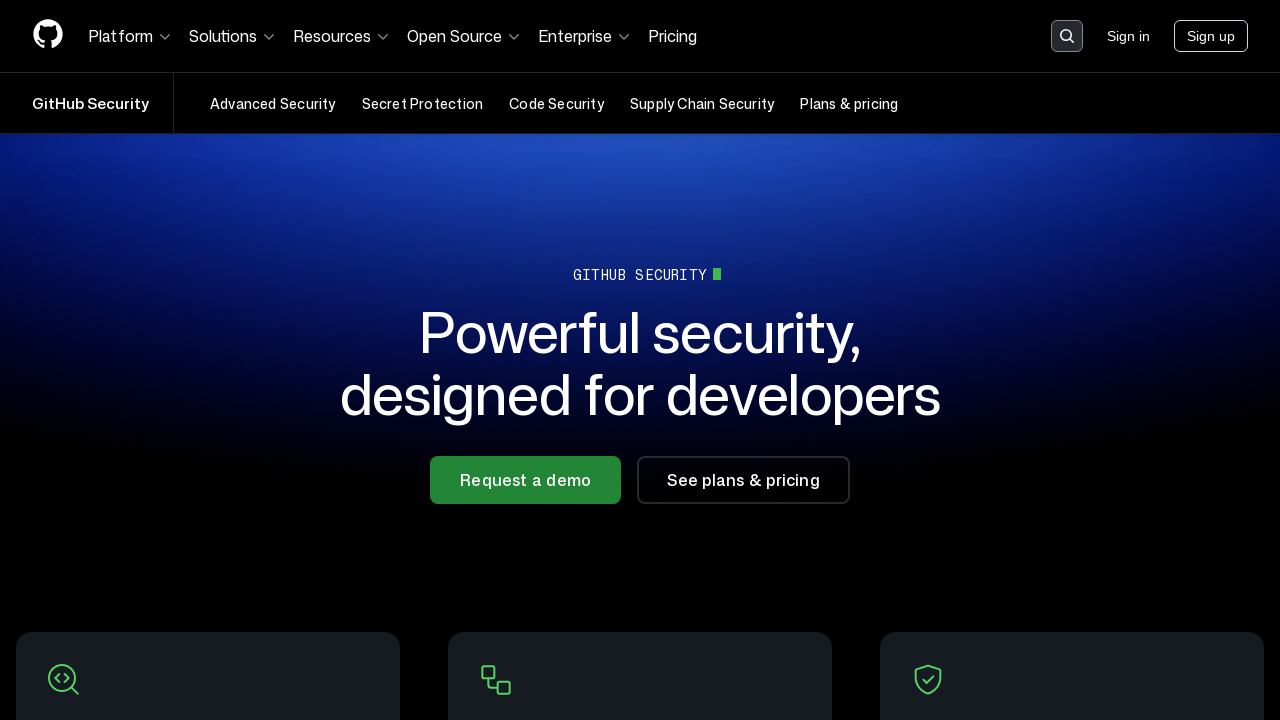

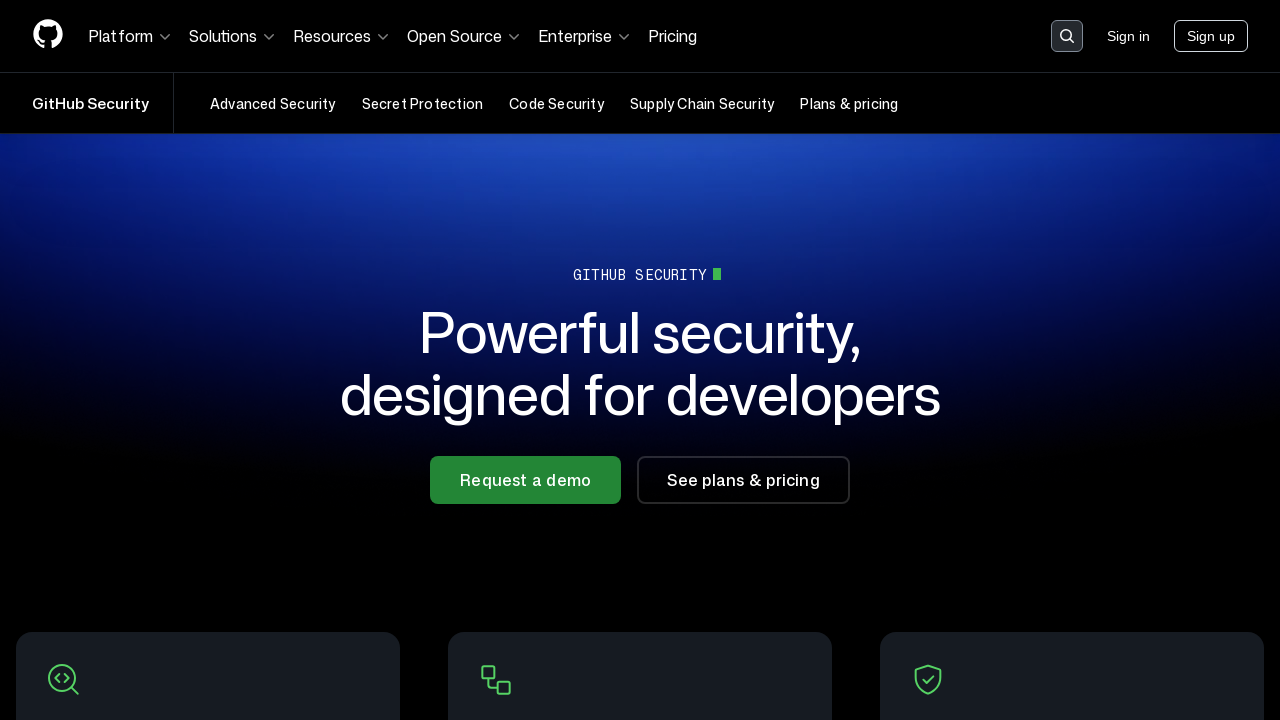